Verifies that the main sports online page loads and displays the correct H1 heading

Starting URL: https://www.sport-express.ru/online/

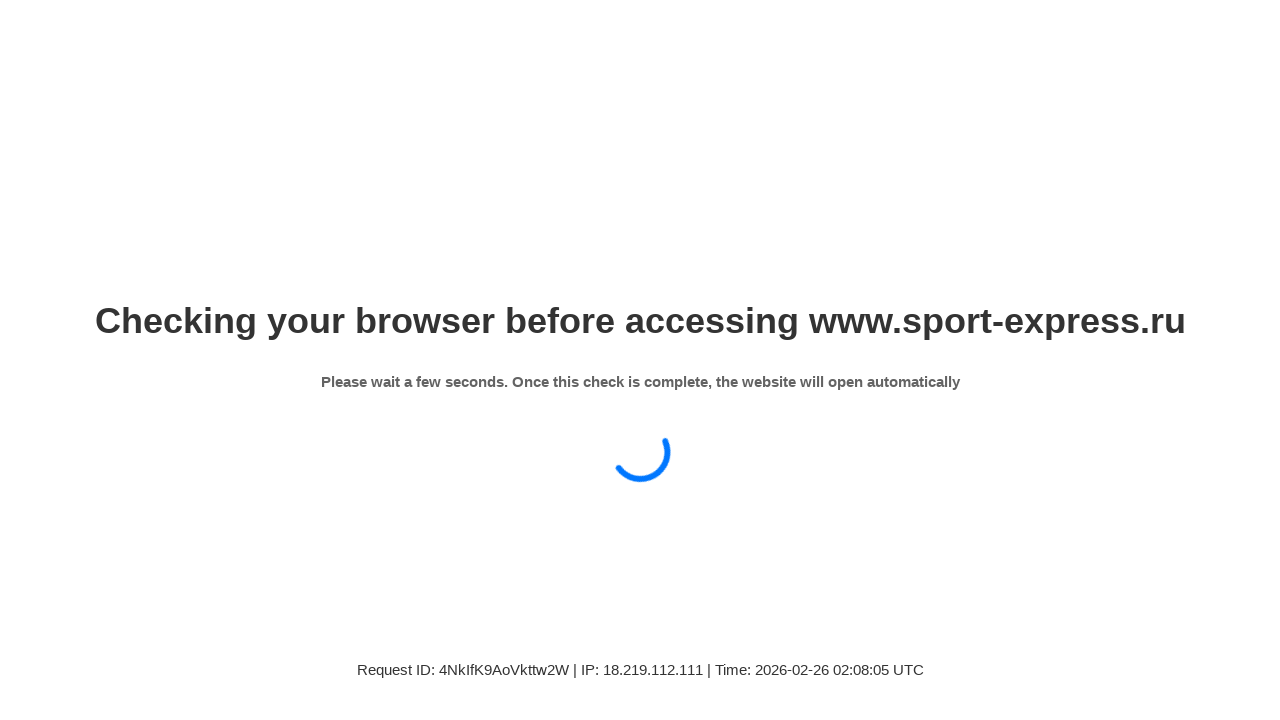

H1 heading 'Весь спорт.' is visible on the sports online page
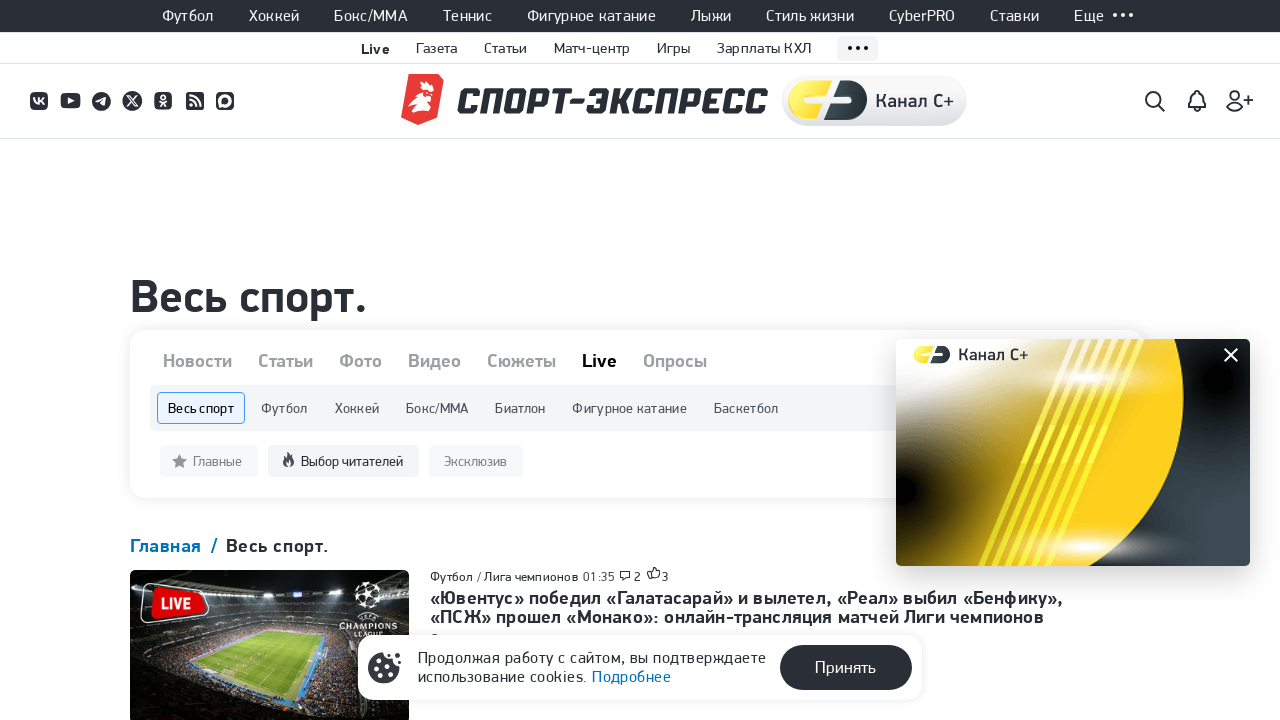

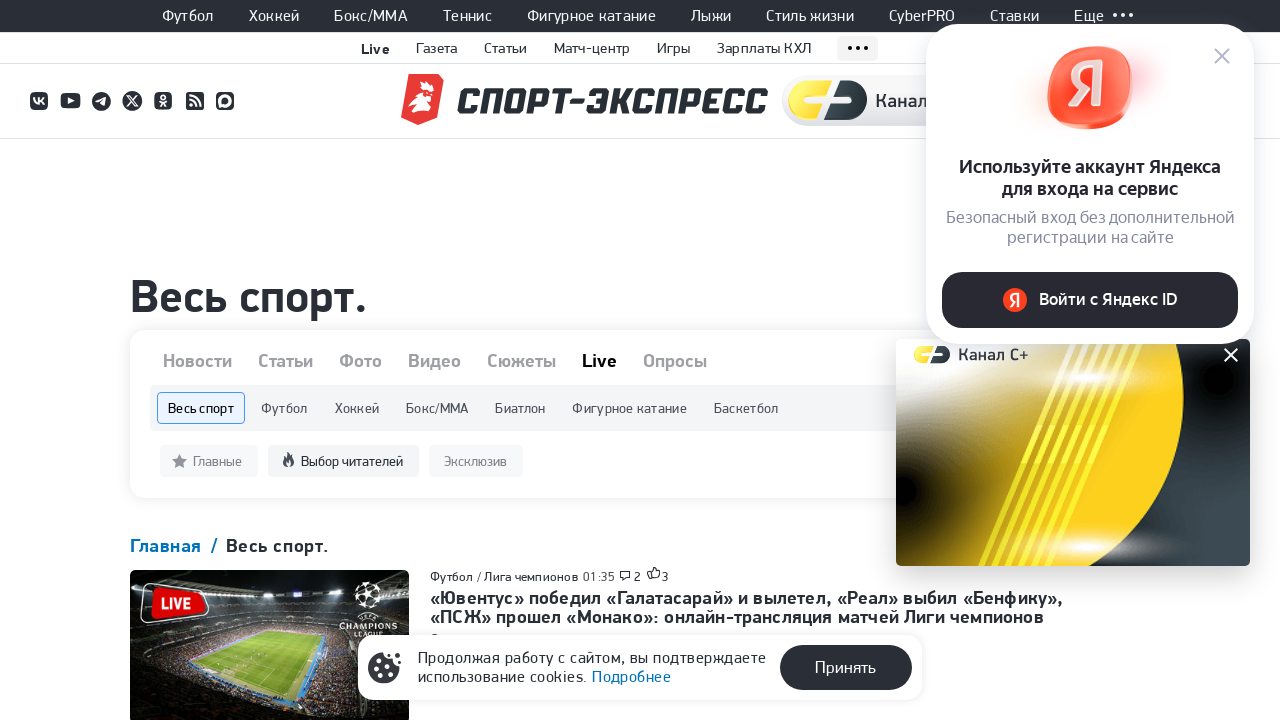